Performs a search on DuckDuckGo by entering a query and pressing Enter to submit

Starting URL: https://duckduckgo.com

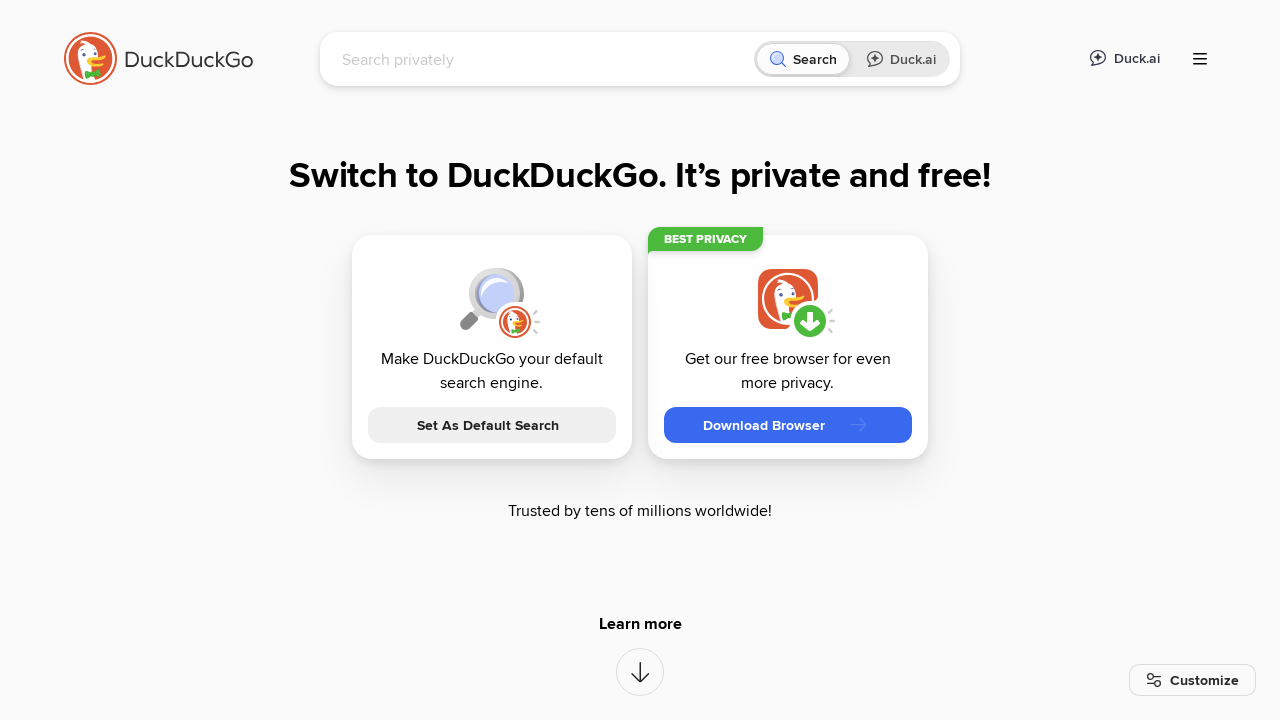

Filled search box with 'My User Agent' on #searchbox_input
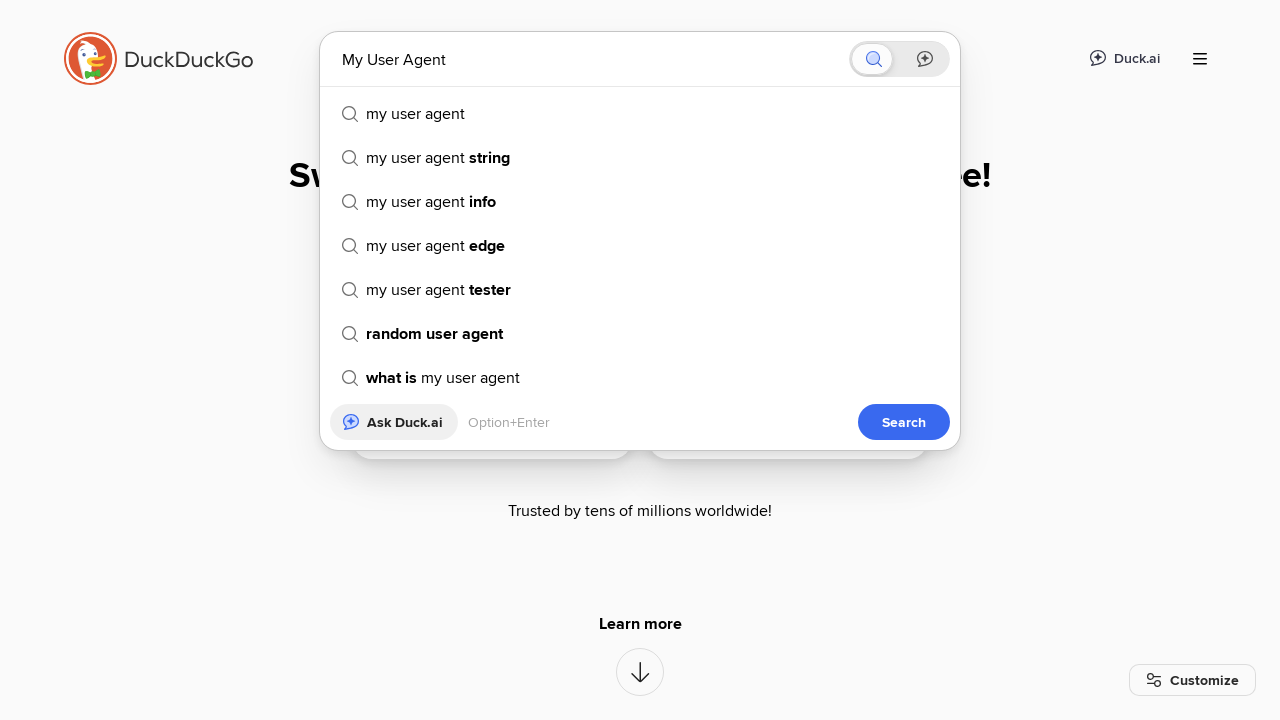

Pressed Enter to submit the search query on #searchbox_input
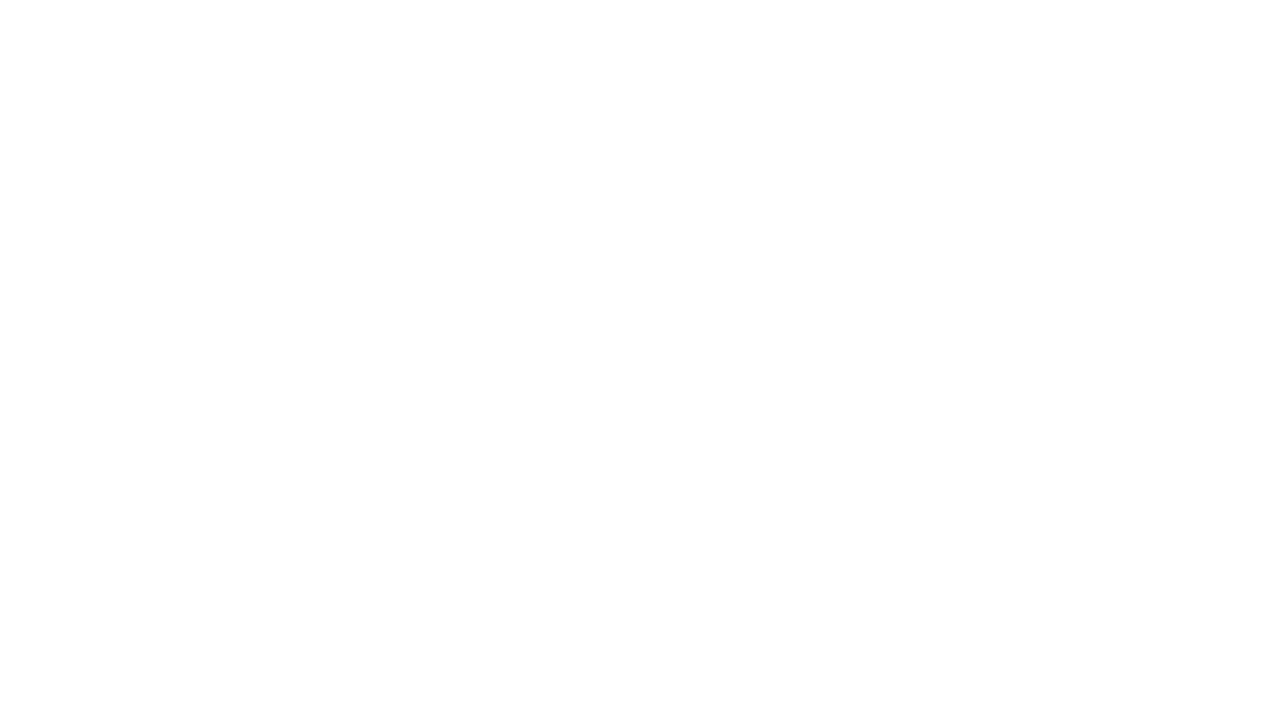

Waited for search results to load (networkidle)
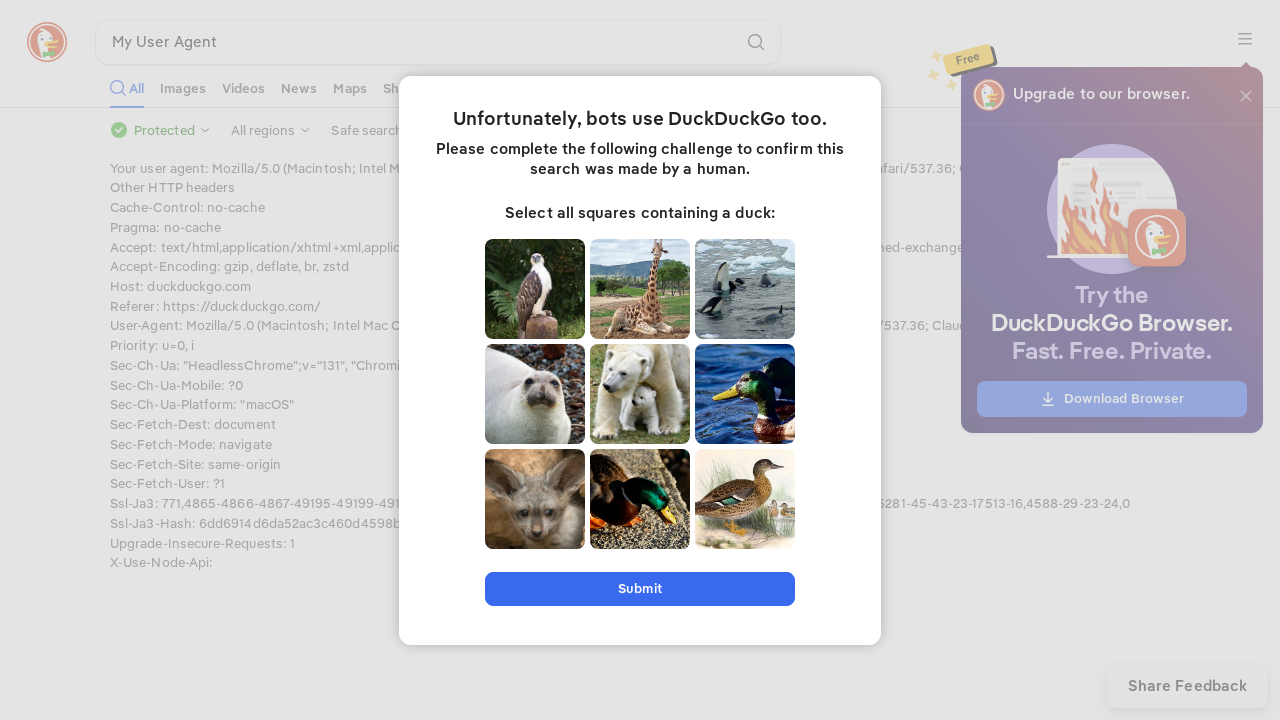

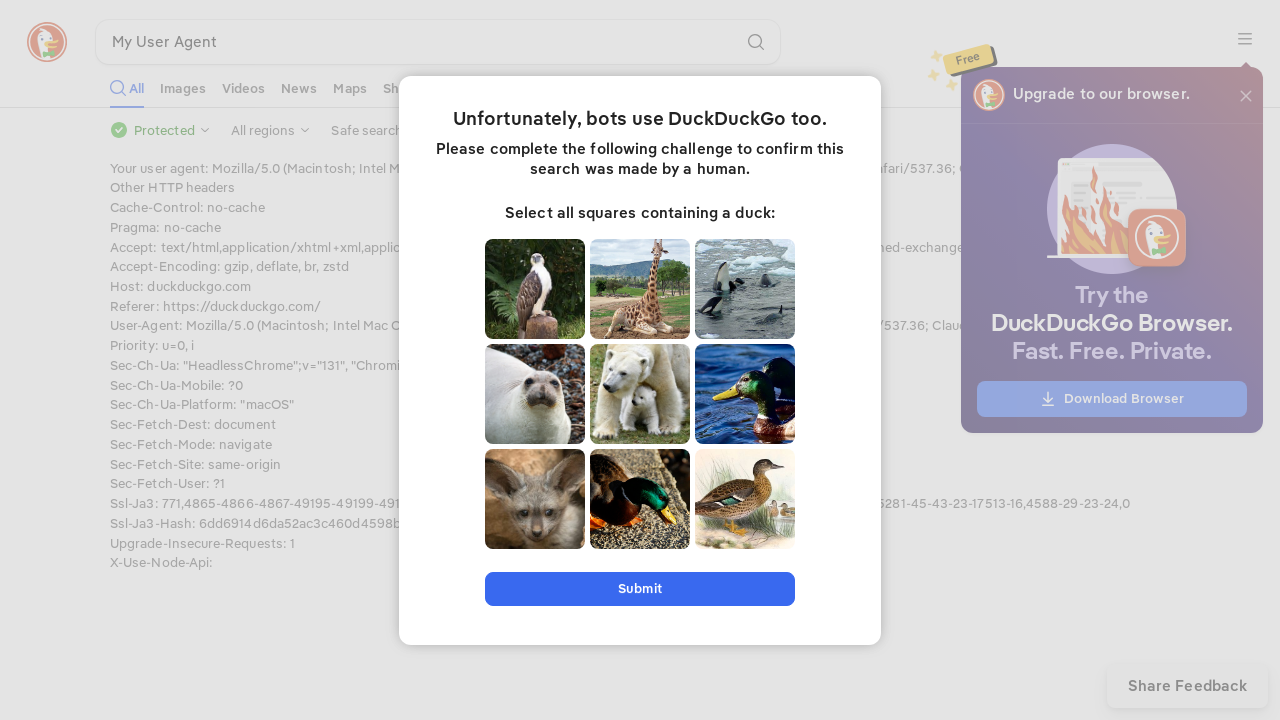